Tests keyboard and mouse events by performing a sequence of actions on an email input field including clicking, typing with SHIFT held (uppercase), double-clicking, and right-clicking (context menu)

Starting URL: https://www.guru99.com/keyboard-mouse-events-files-webdriver.html

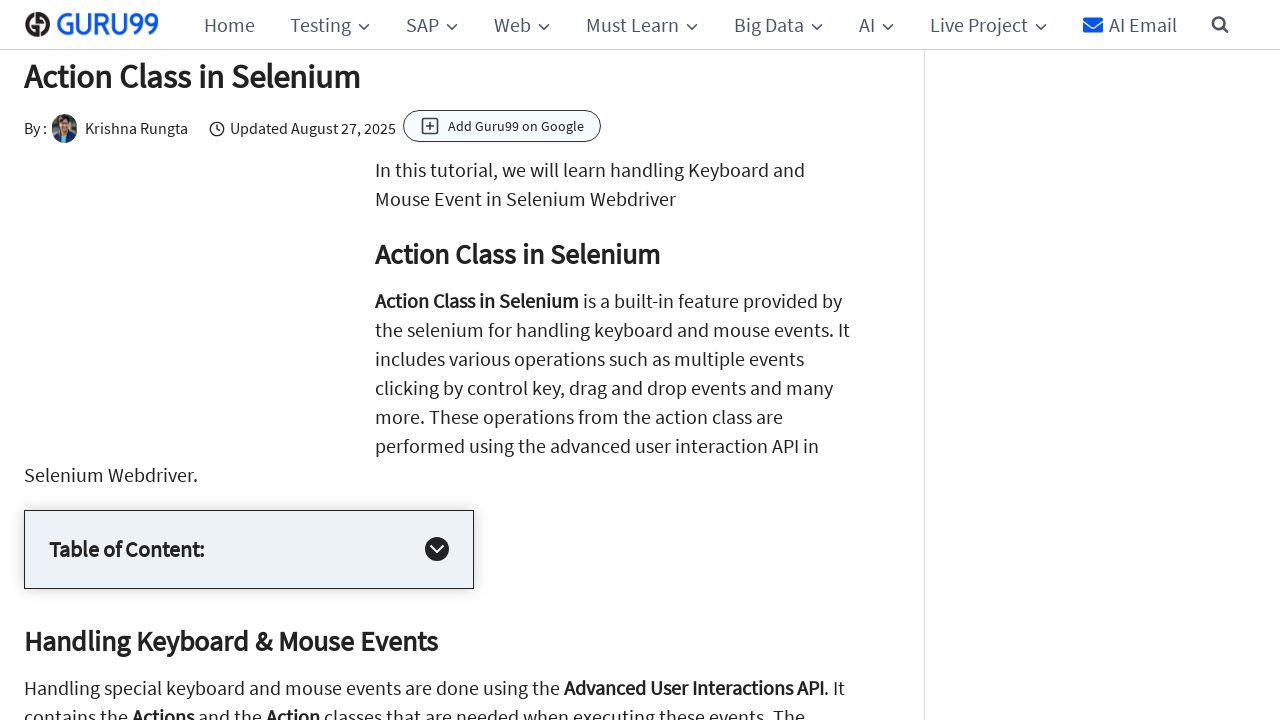

Hovered over email input field at (842, 695) on #email
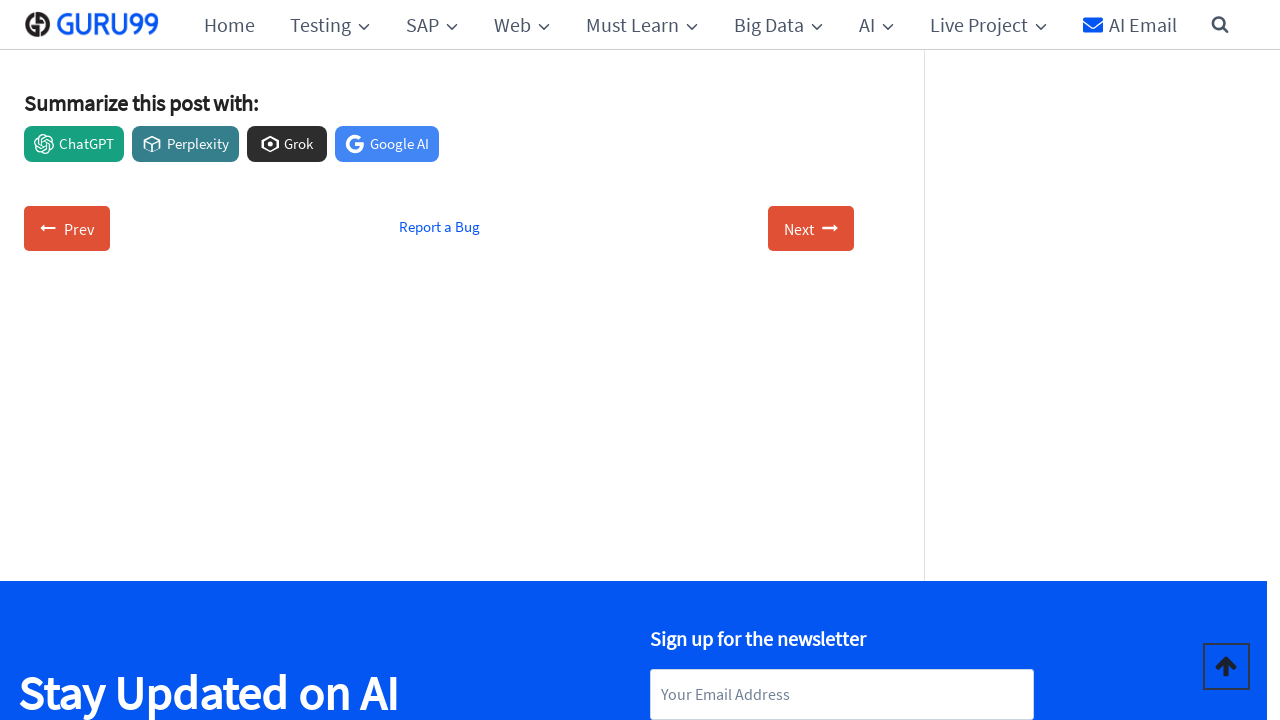

Clicked on email input field at (842, 695) on #email
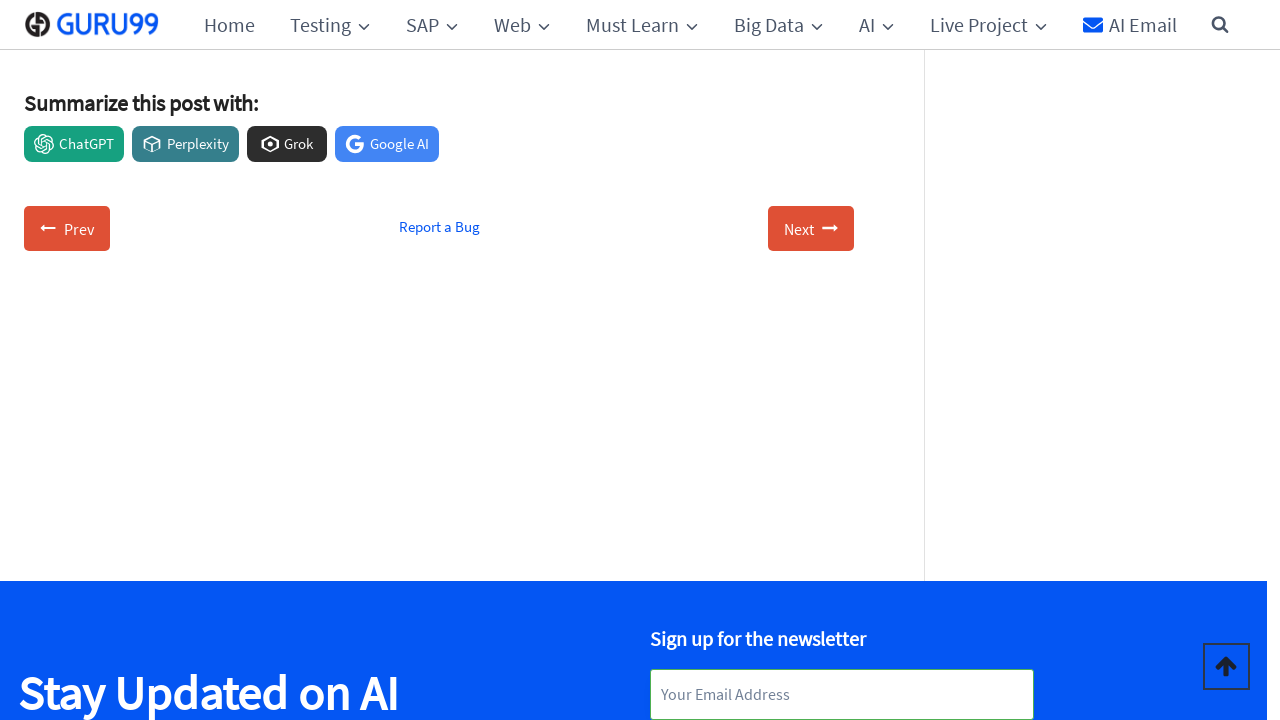

Typed 'HELLO' in uppercase into email input field on #email
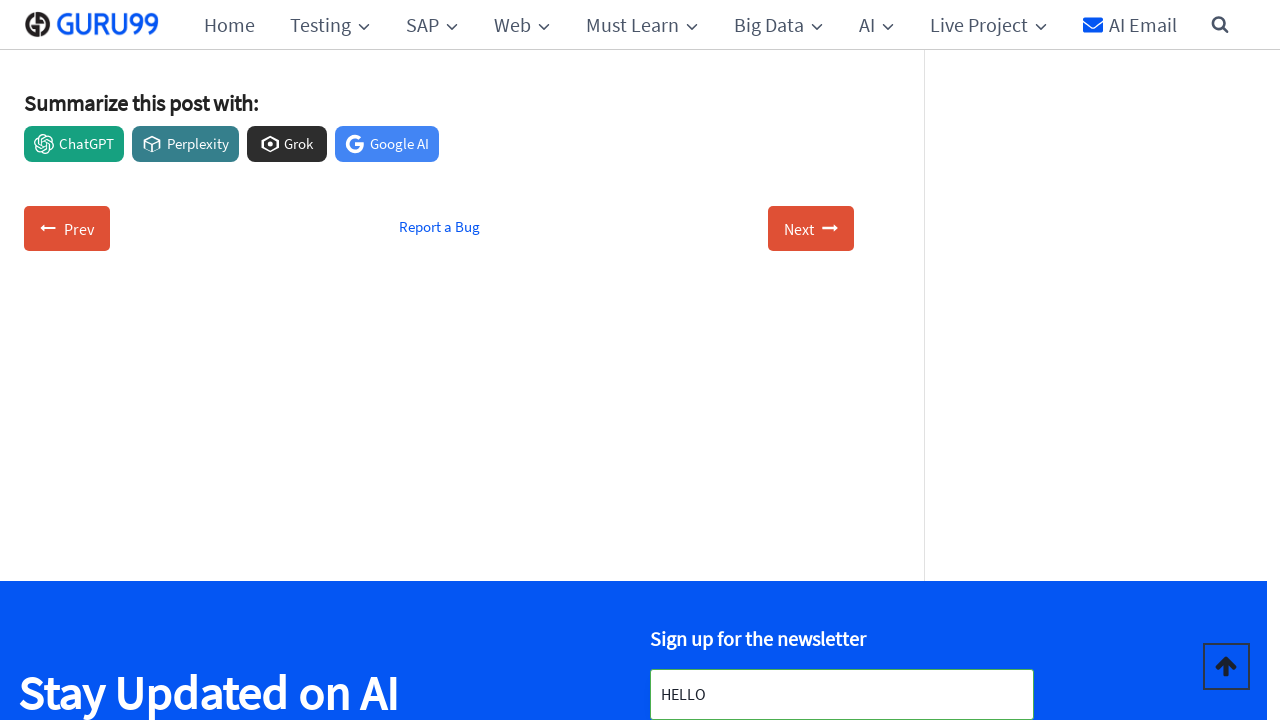

Double-clicked on email input field to select text at (842, 695) on #email
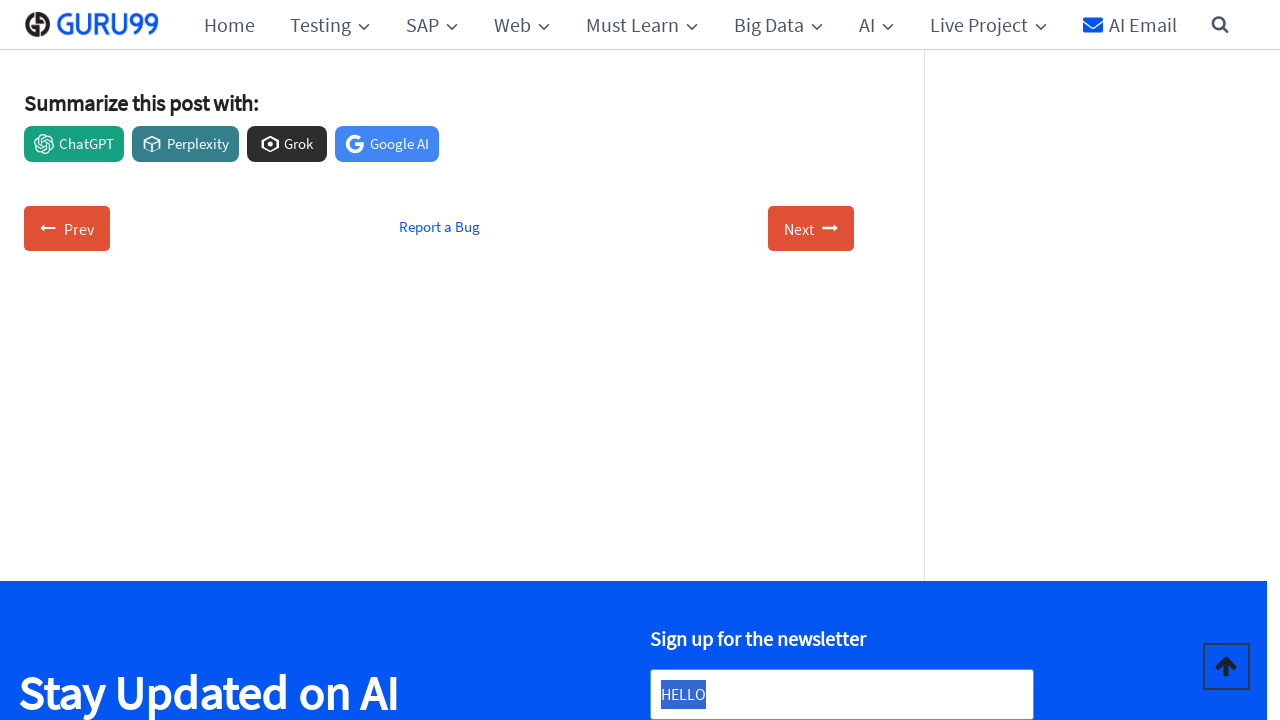

Right-clicked on email input field to open context menu at (842, 695) on #email
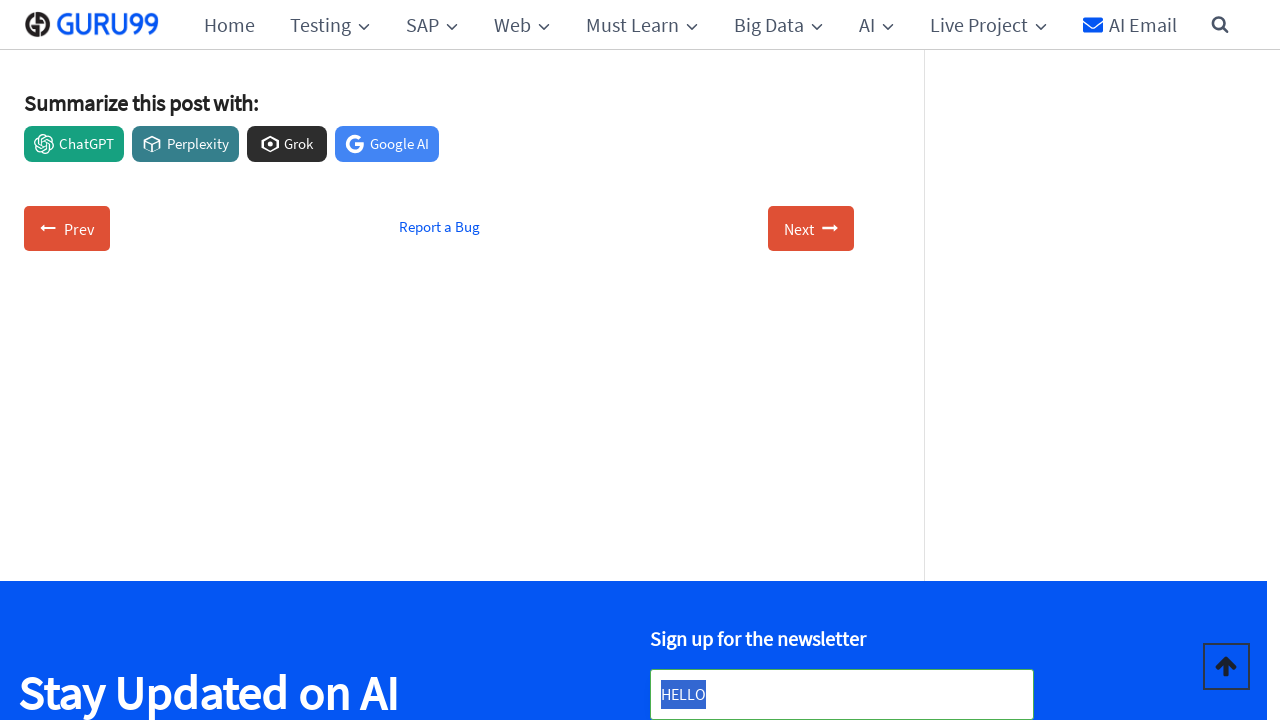

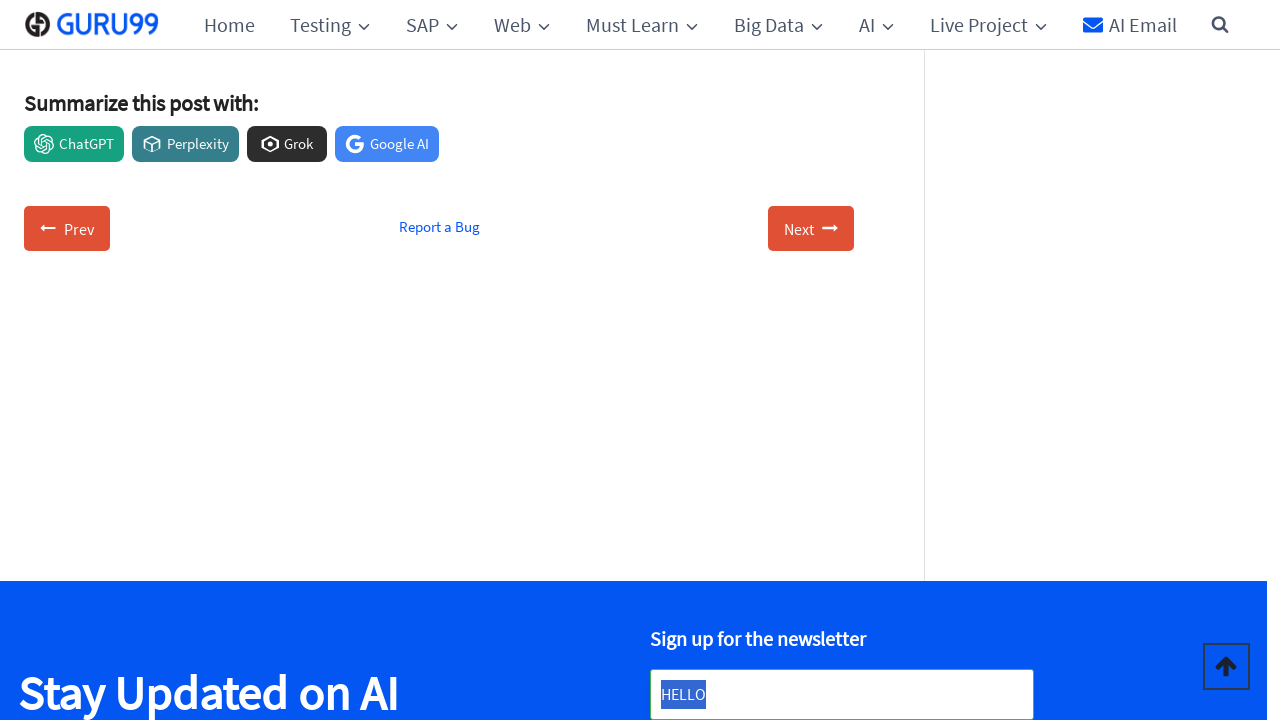